Tests the GetByPlaceholder locator method by filling a text field identified by its placeholder text on the DemoQA text box page.

Starting URL: https://demoqa.com/text-box

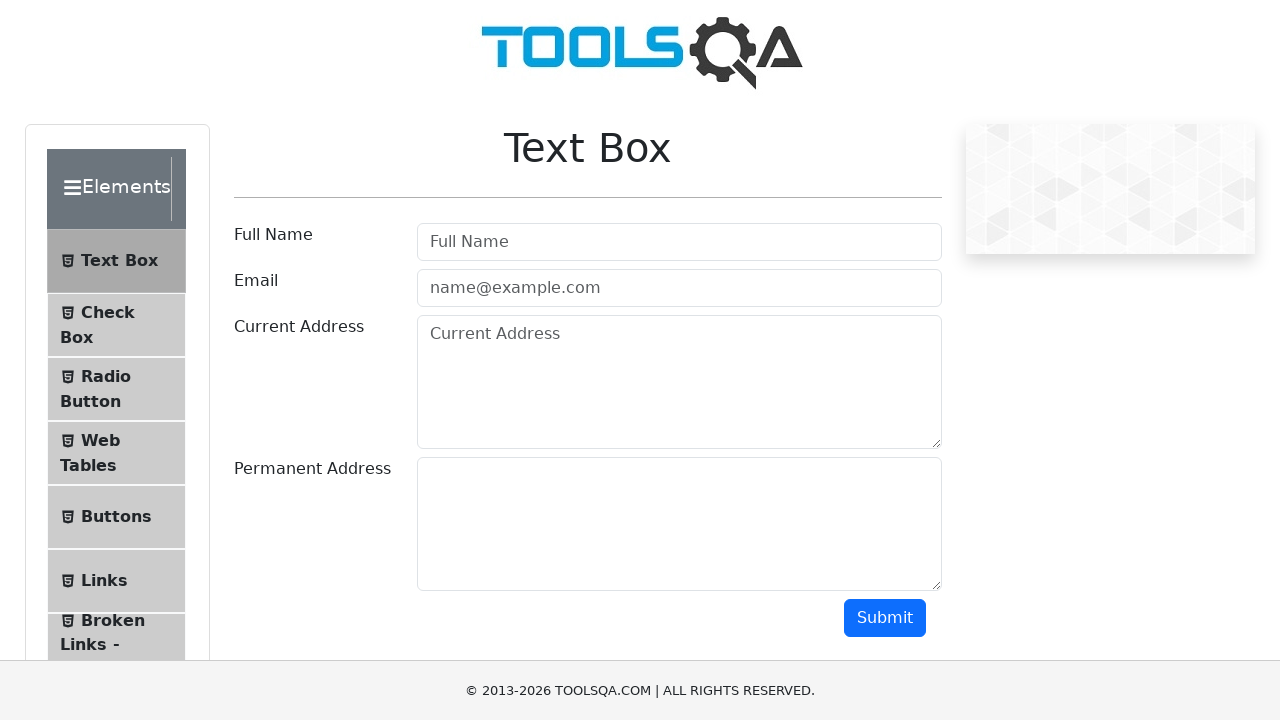

Navigated to DemoQA text box page
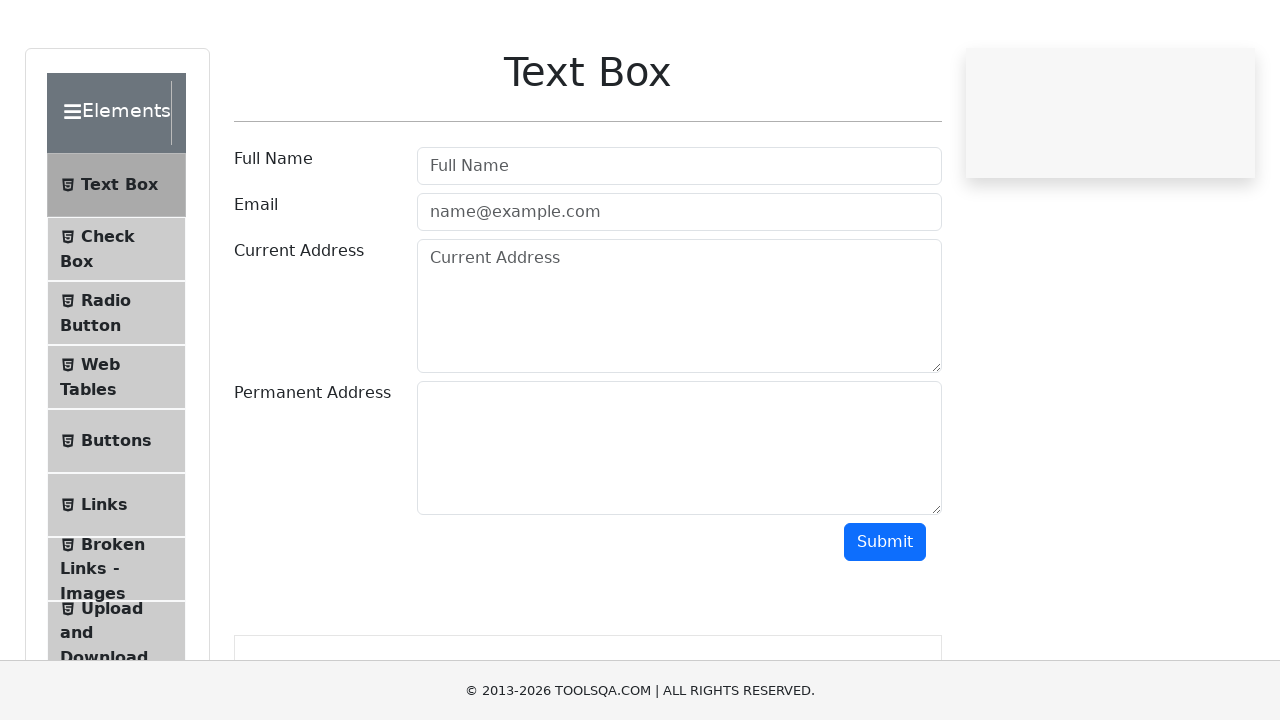

Filled Current Address field with 'Test' using placeholder locator on internal:attr=[placeholder="Current Address"i]
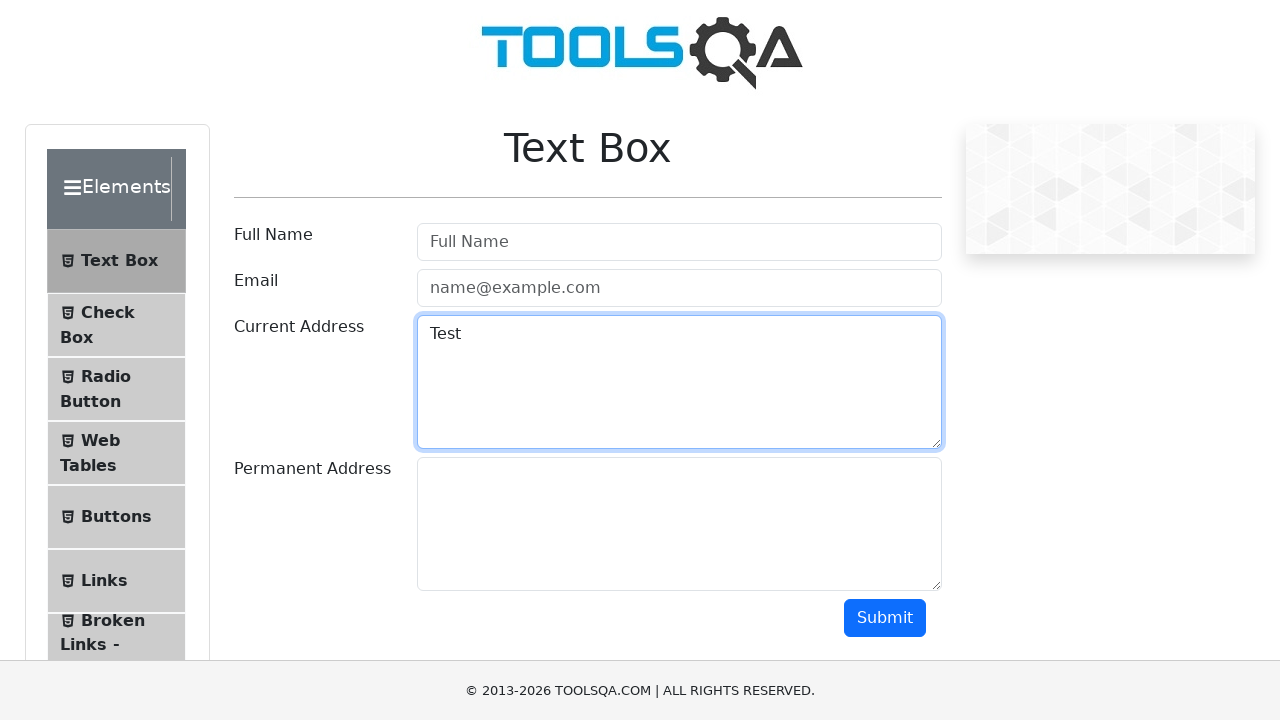

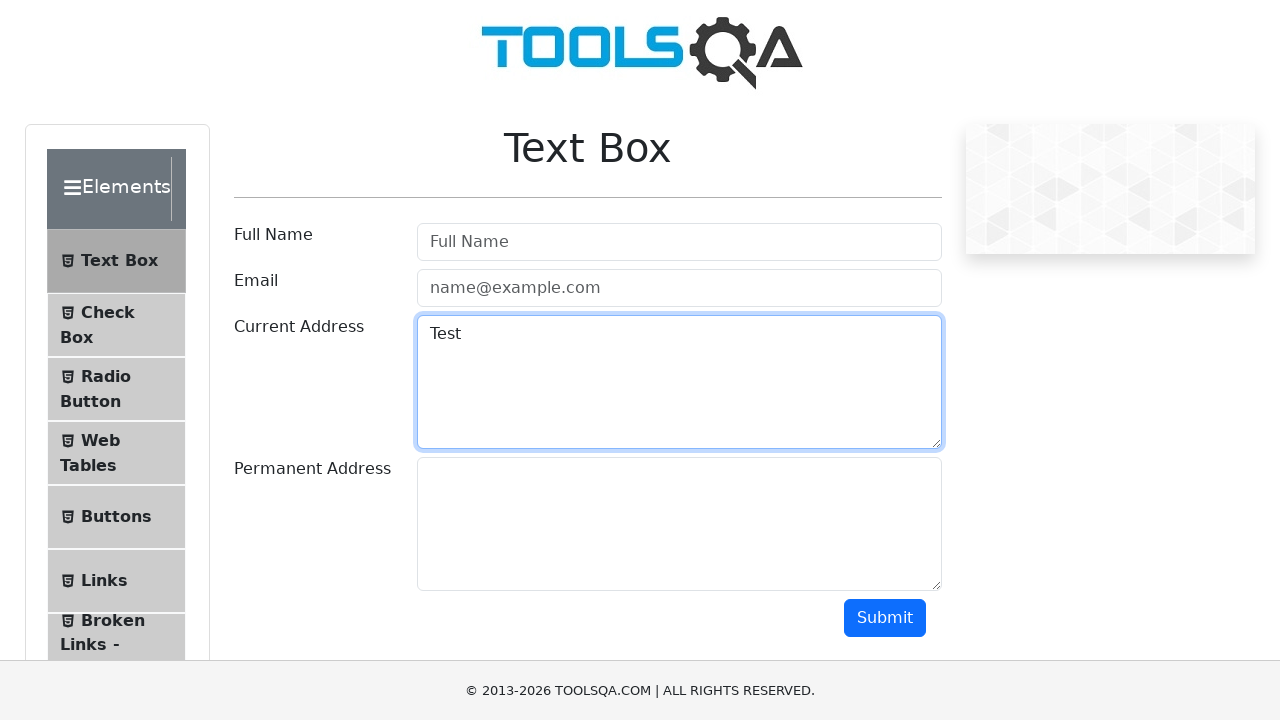